Navigates to the vacancies page and clicks the "Show more" button to load additional job listings

Starting URL: https://www.simbirsoft.com/vacancies/

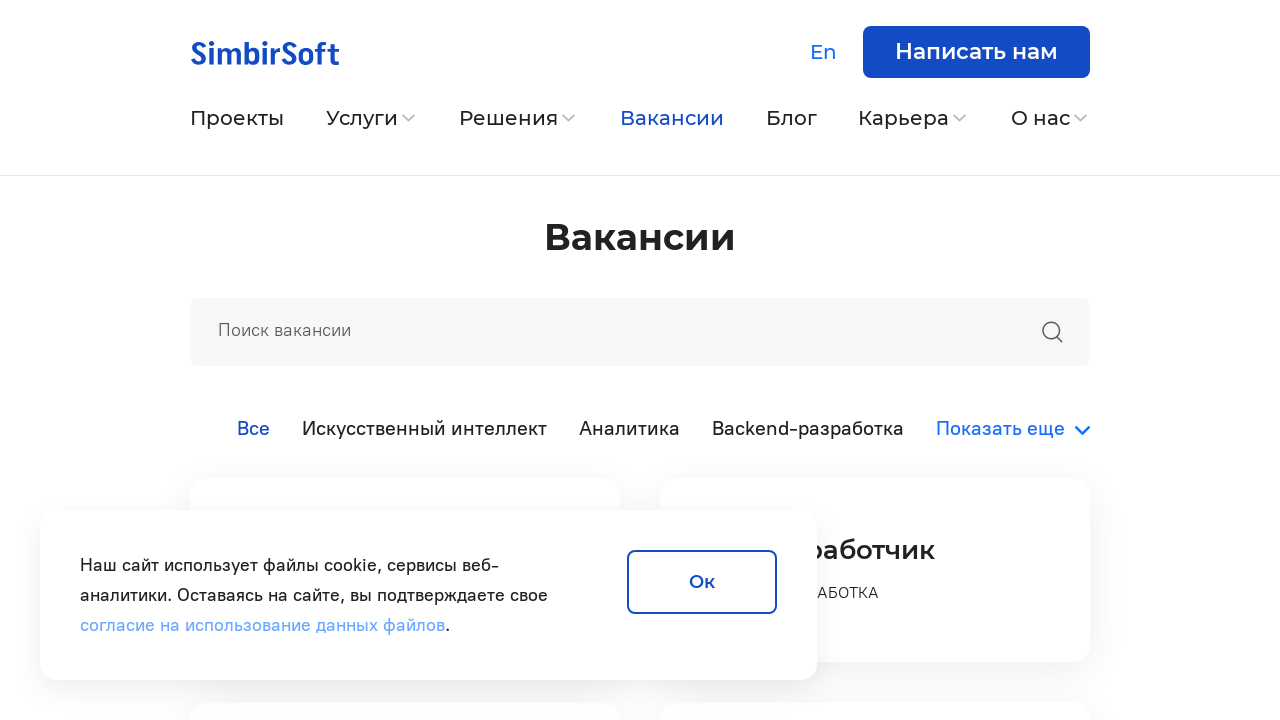

Navigated to vacancies page
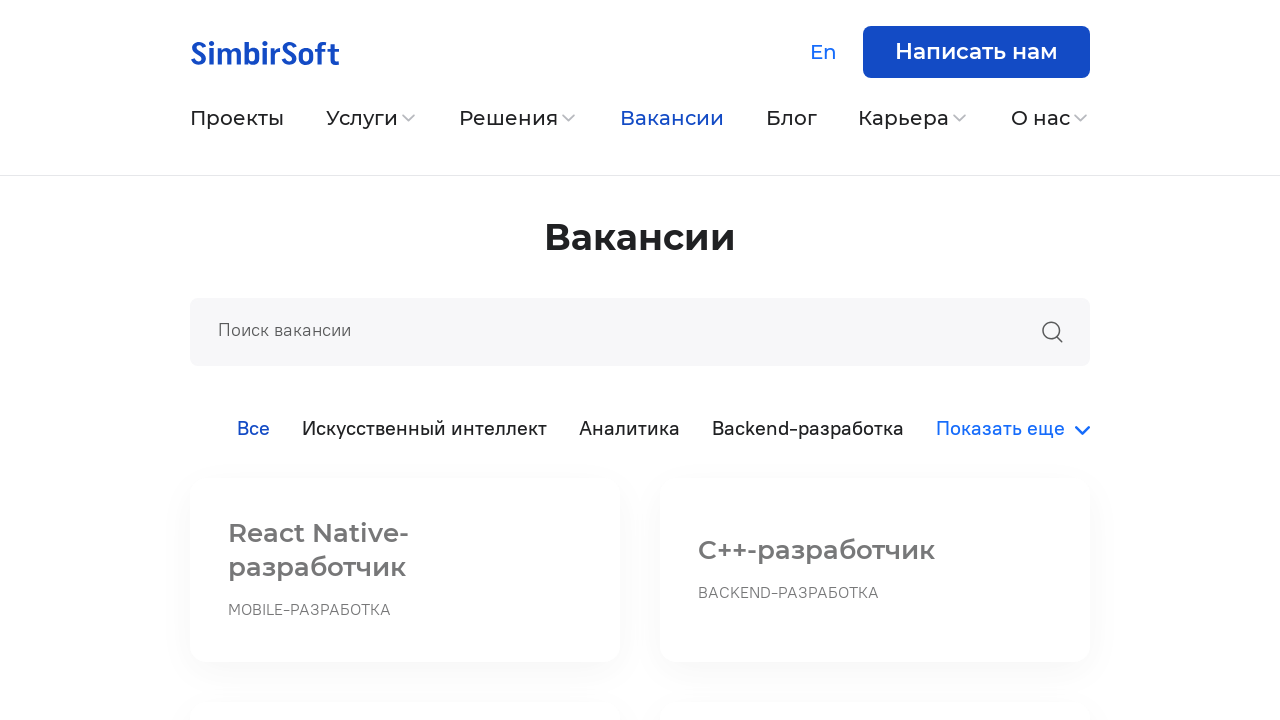

Clicked 'Show more' button to load additional job listings at (1013, 422) on xpath=//div[@class='list-tm-button' and contains(text(),'Показать еще')]
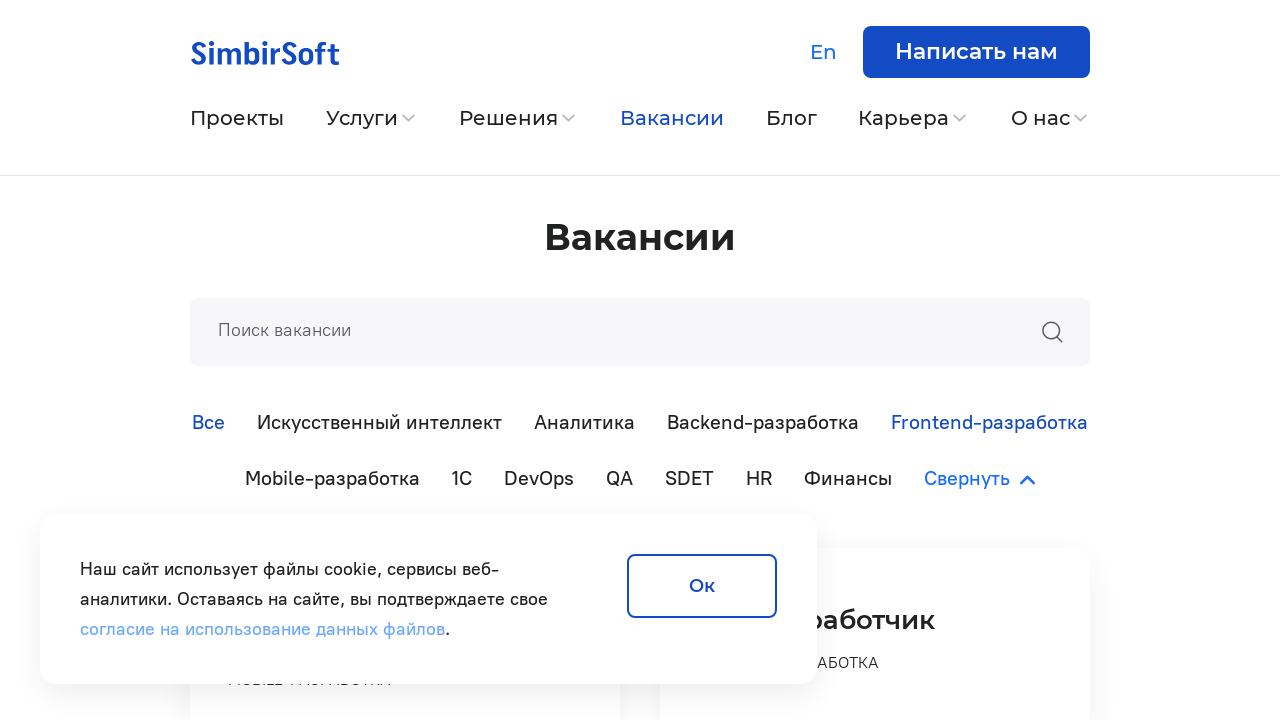

SDET position link became visible after loading additional vacancies
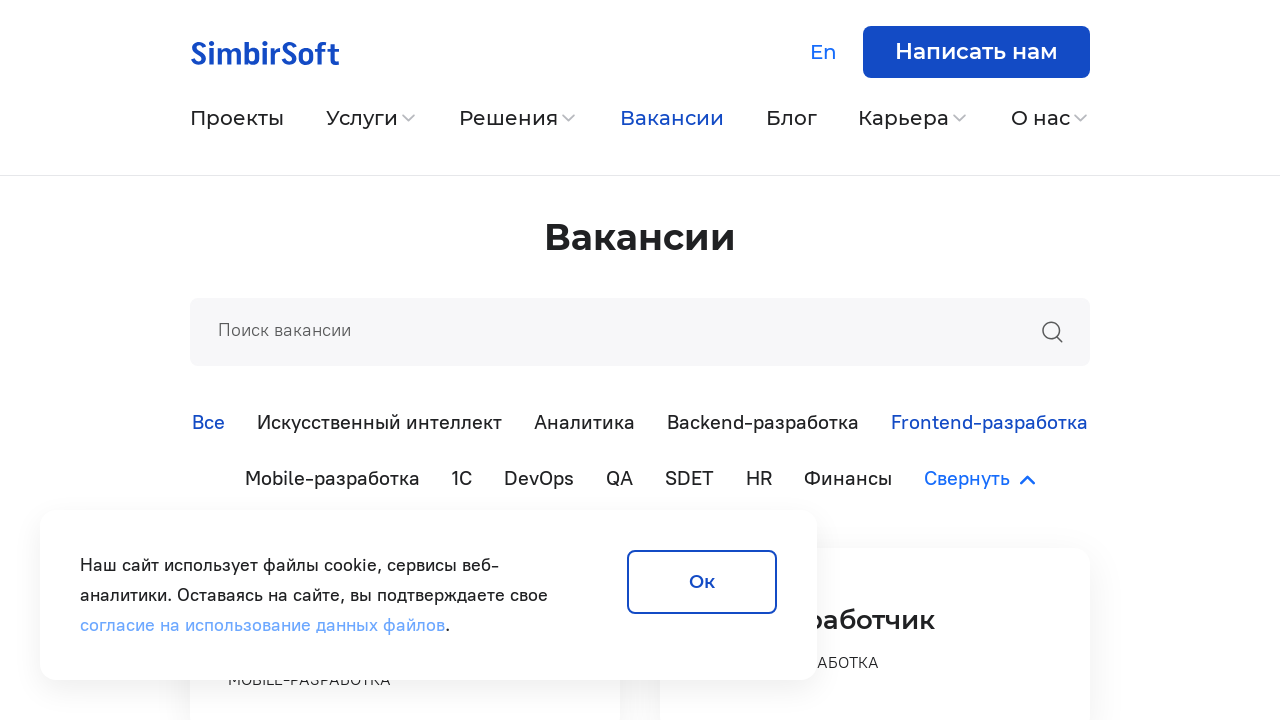

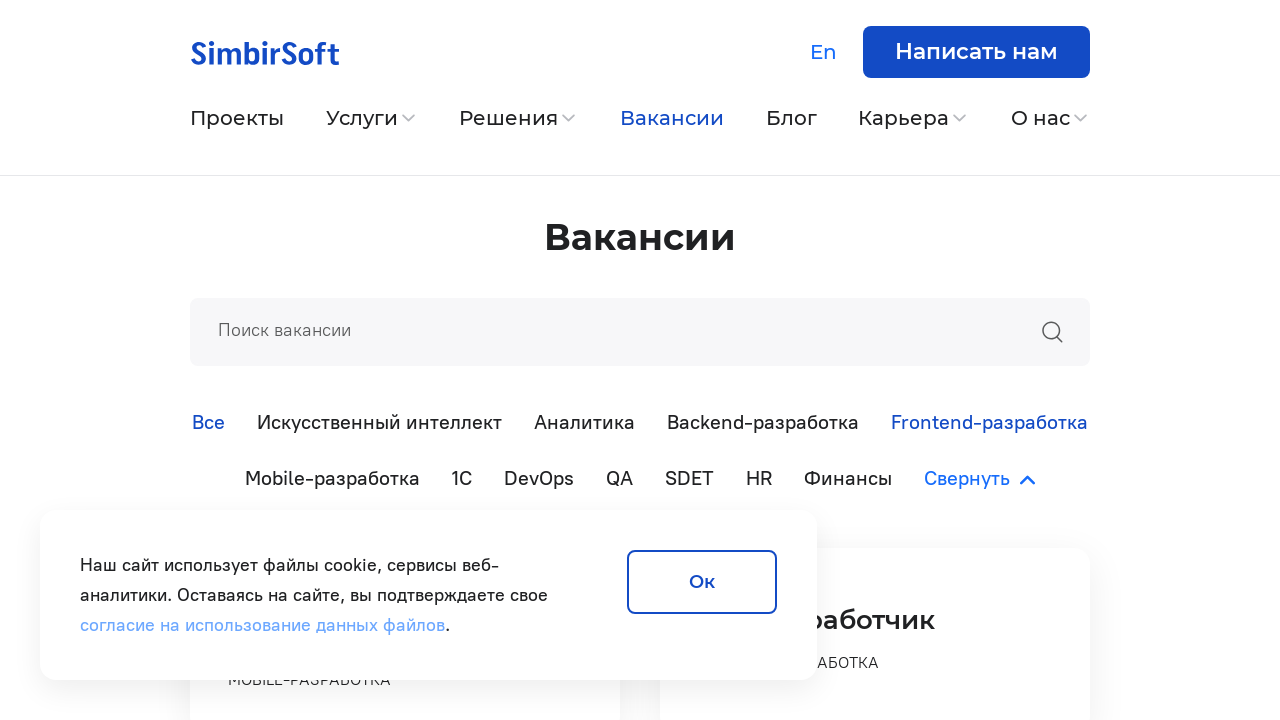